Tests browser navigation functionality by navigating to multiple pages and using the back button to return to the previous page

Starting URL: https://opensource-demo.orangehrmlive.com/web/index.php/auth/login

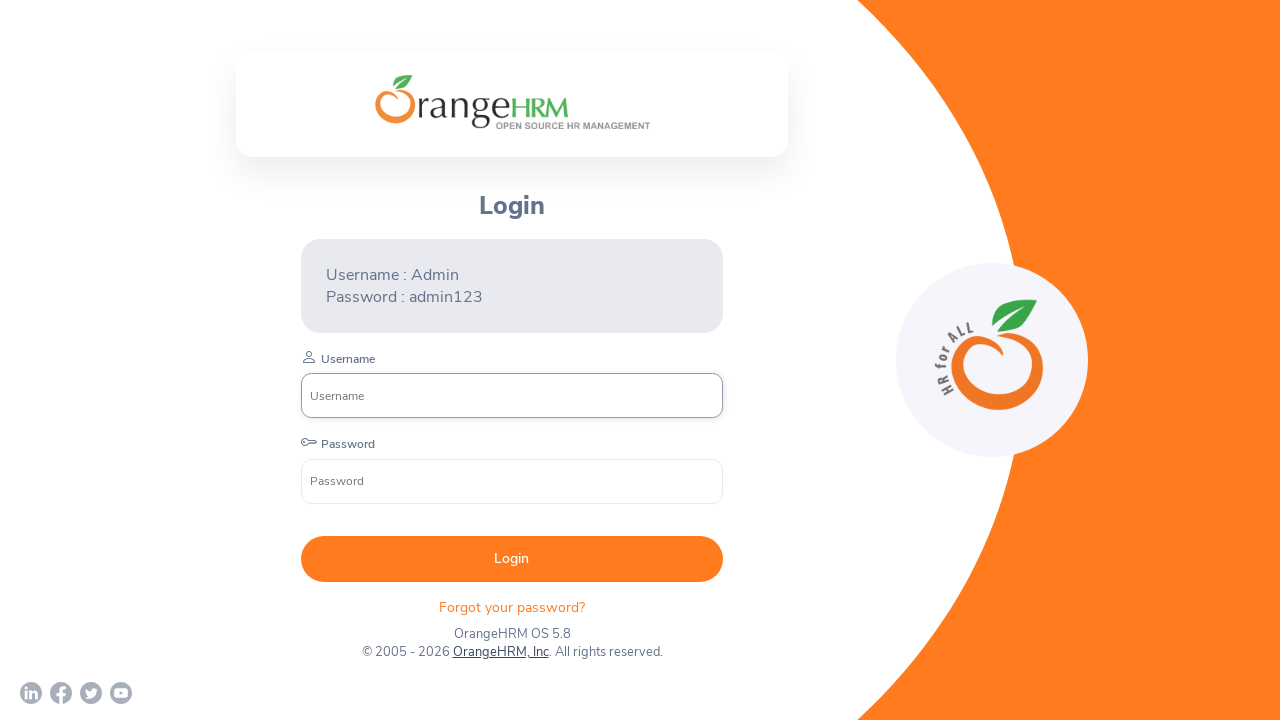

Navigated to nopcommerce demo site
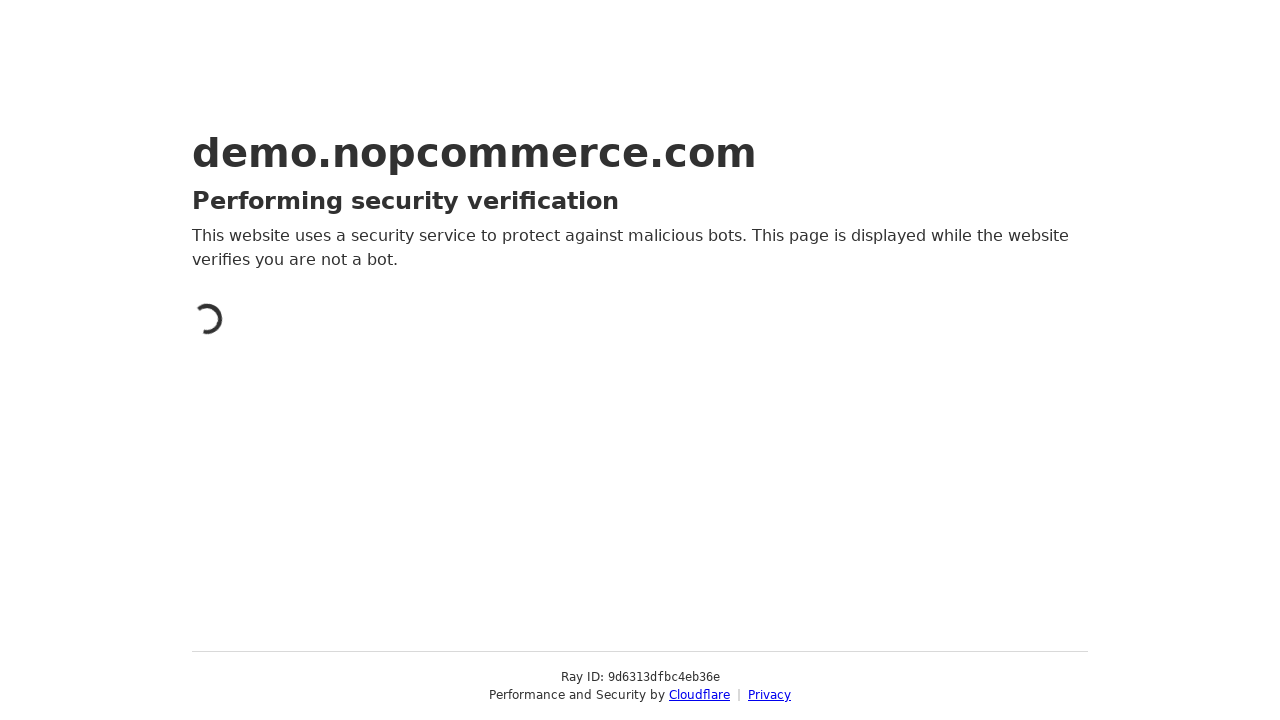

Clicked back button to return to previous page
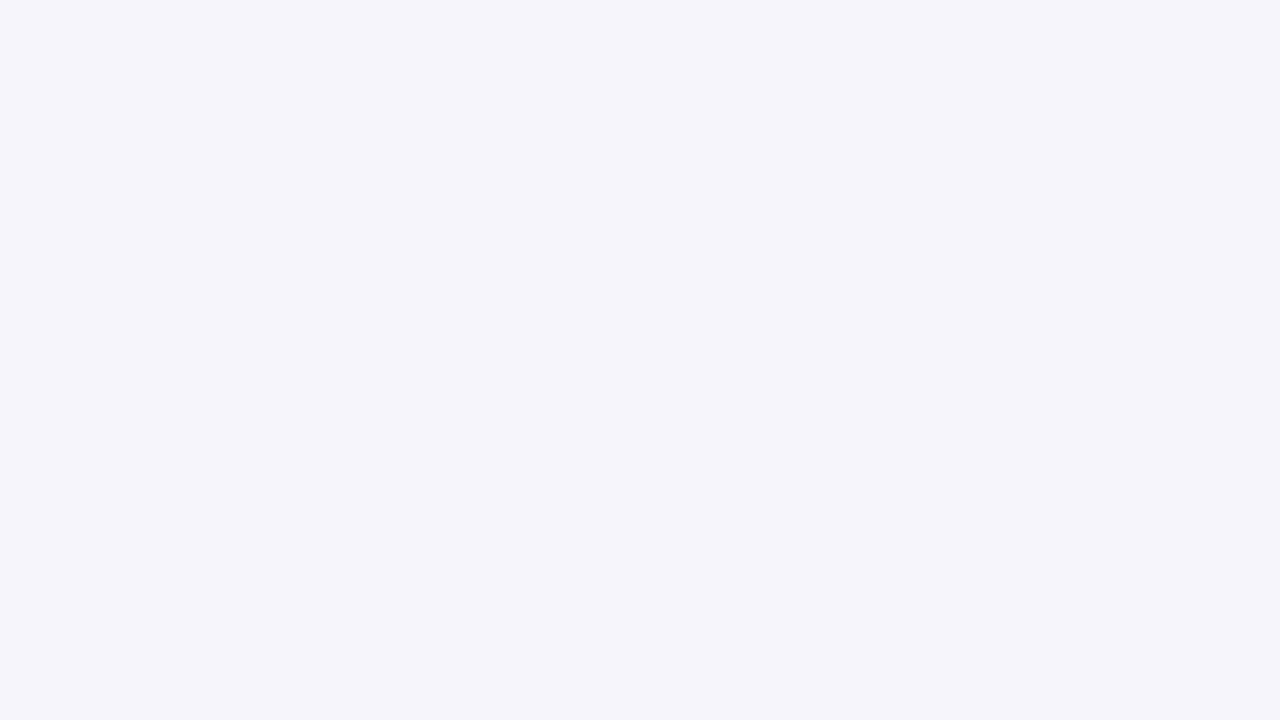

Verified we returned to the login page
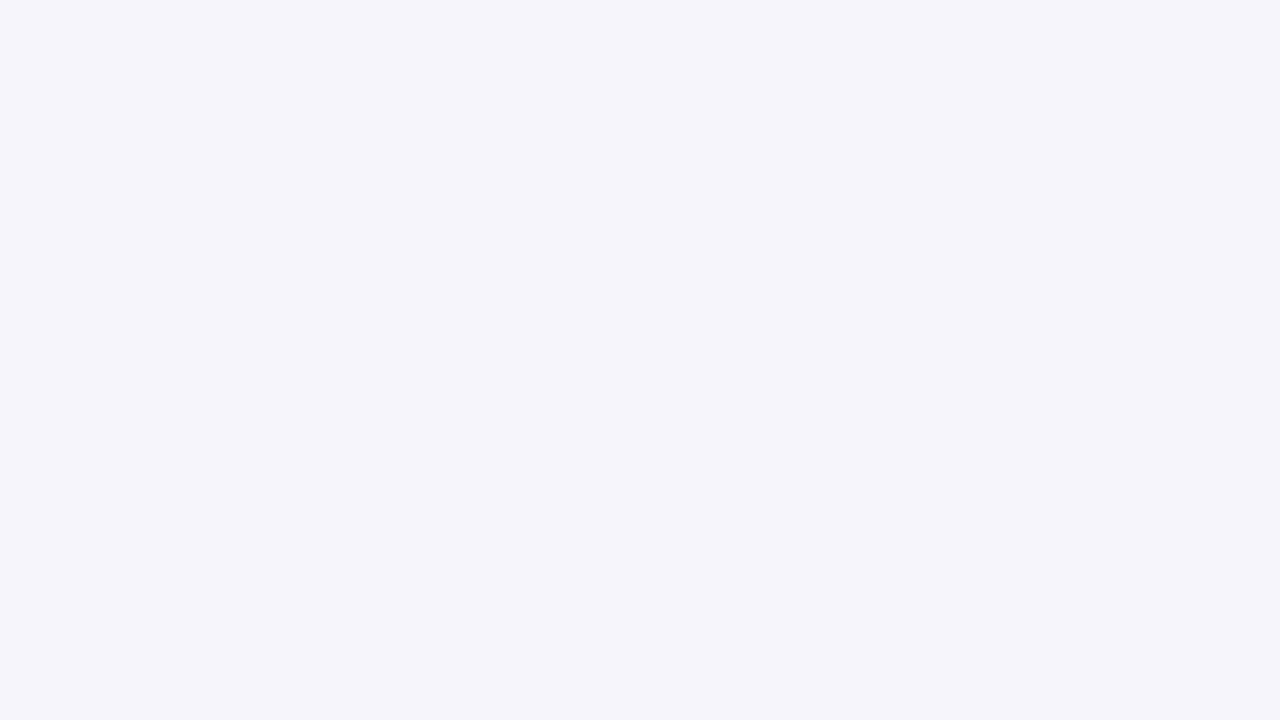

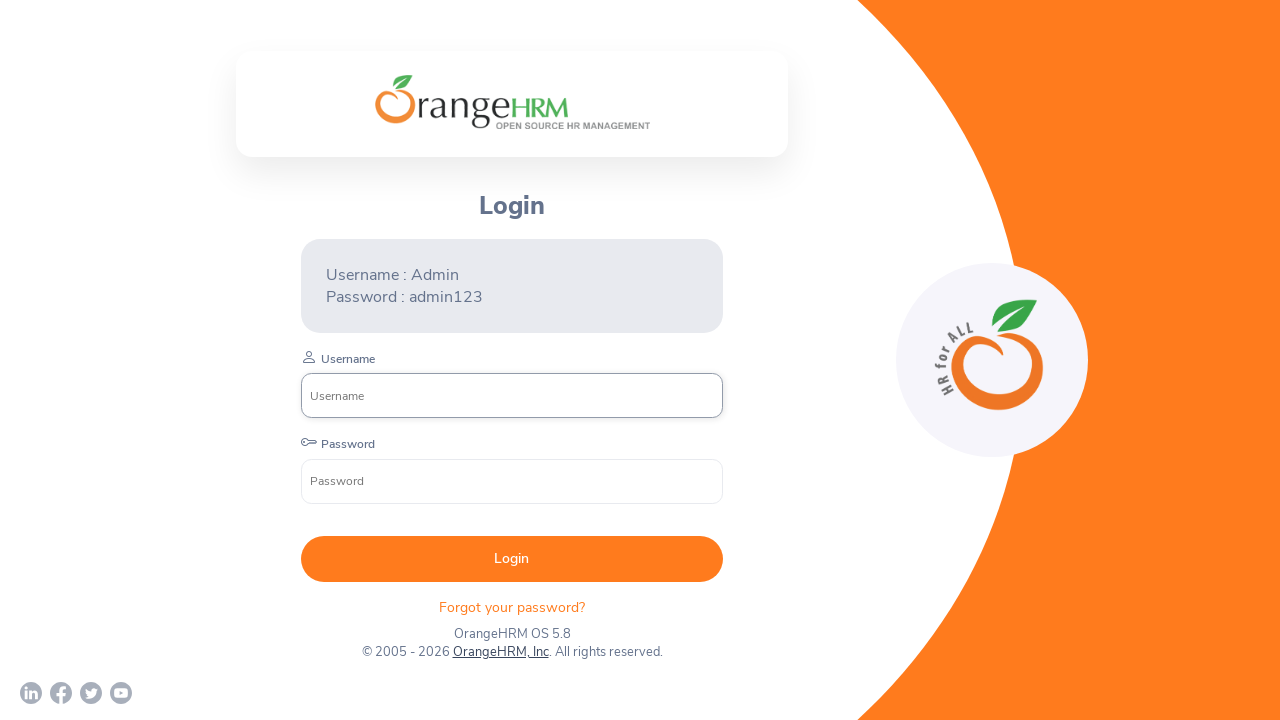